Tests the Python.org search functionality by entering "pycon" as a search query and submitting the form

Starting URL: http://www.python.org

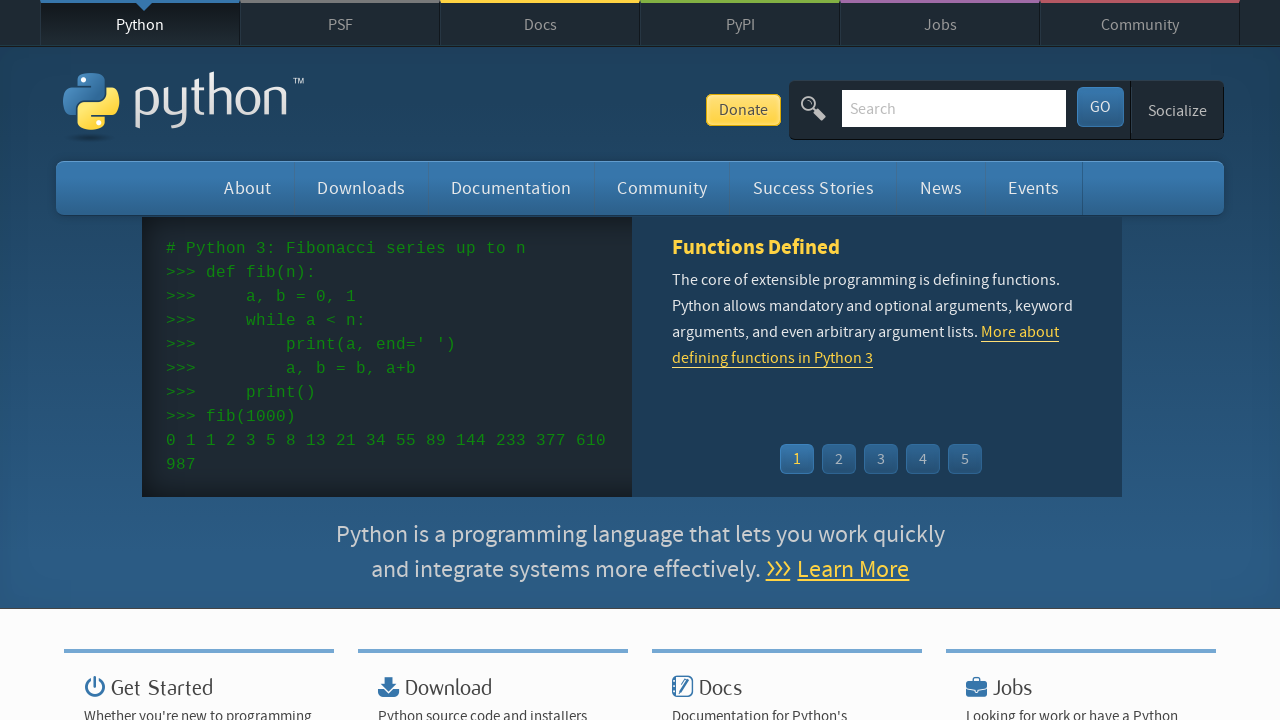

Filled search box with 'pycon' query on input[name='q']
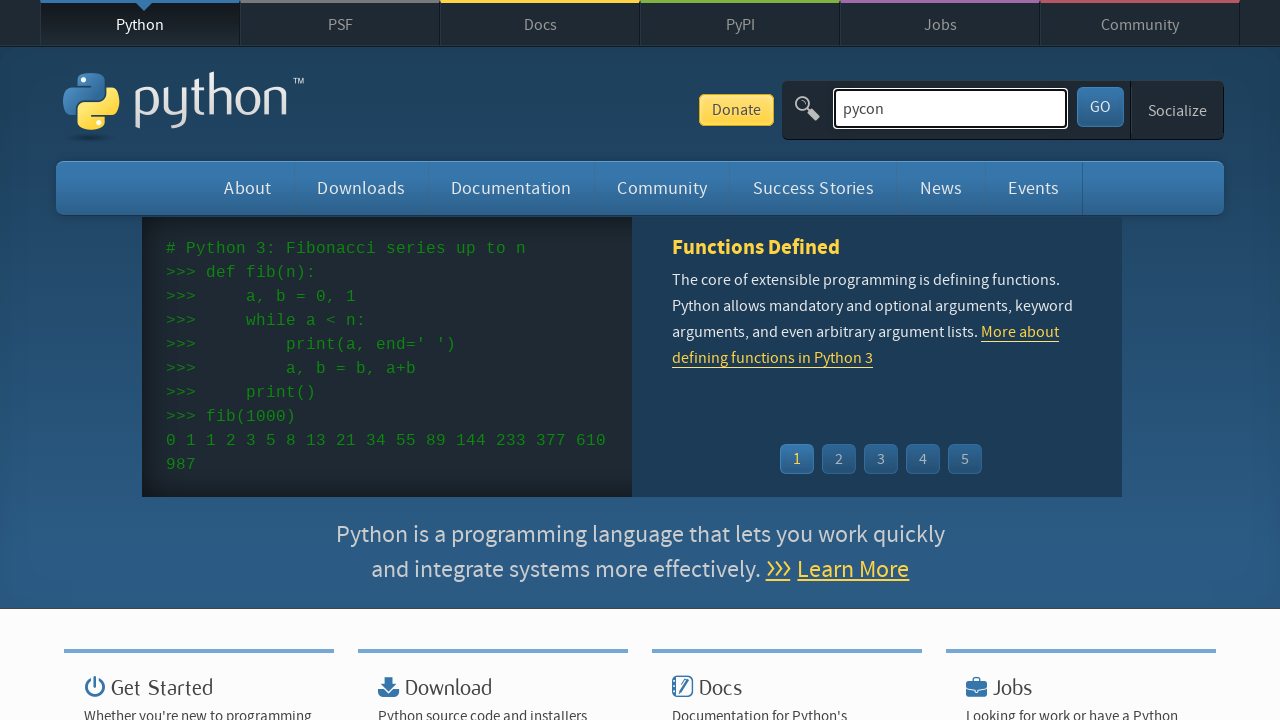

Pressed Enter to submit search form on input[name='q']
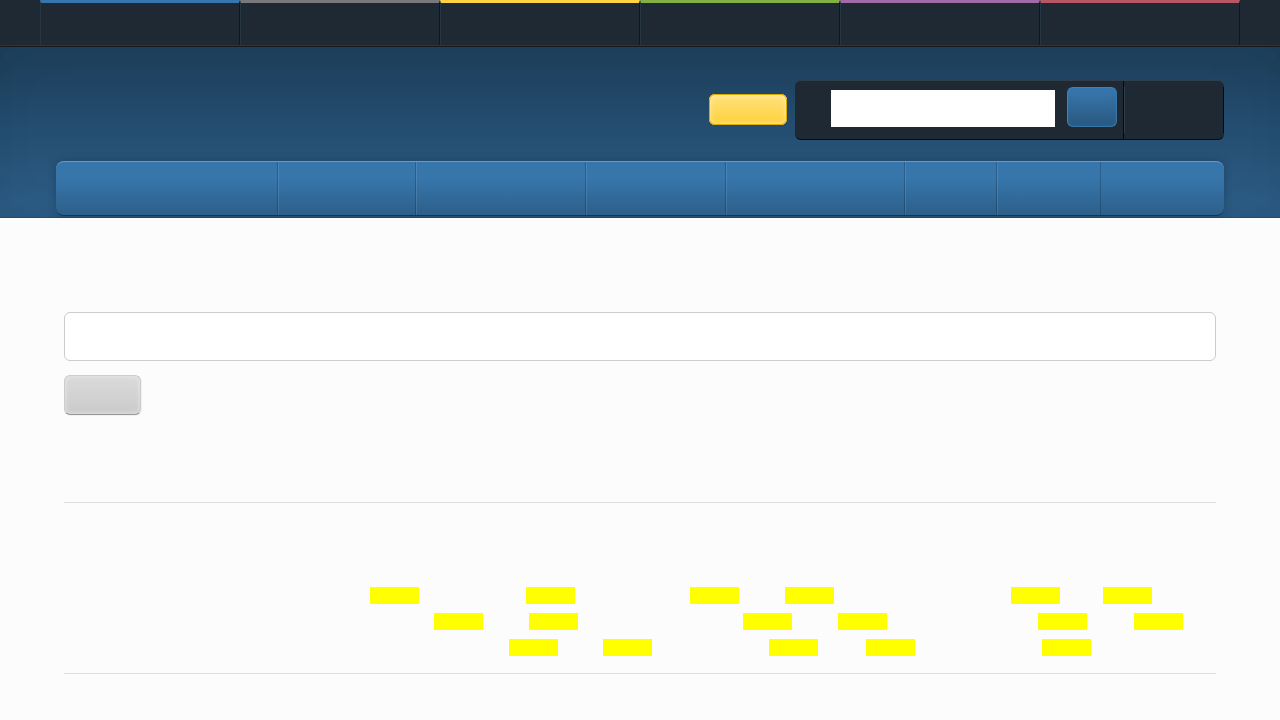

Search results page loaded successfully
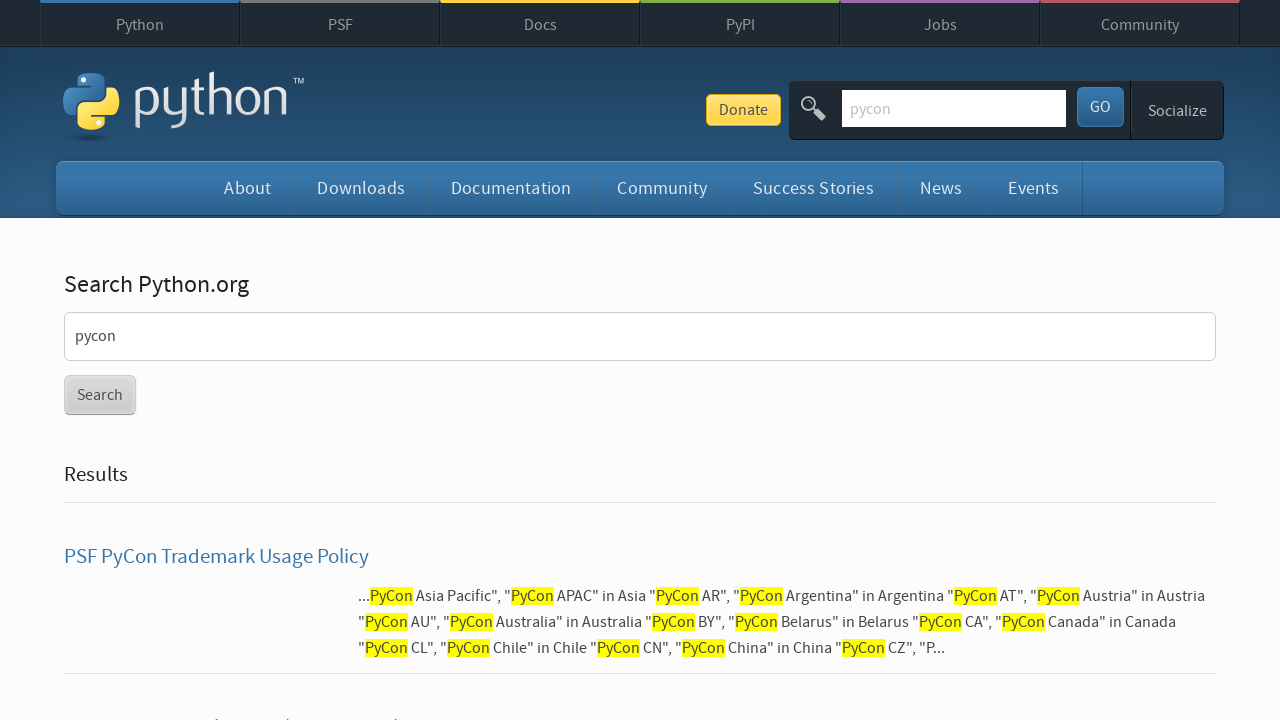

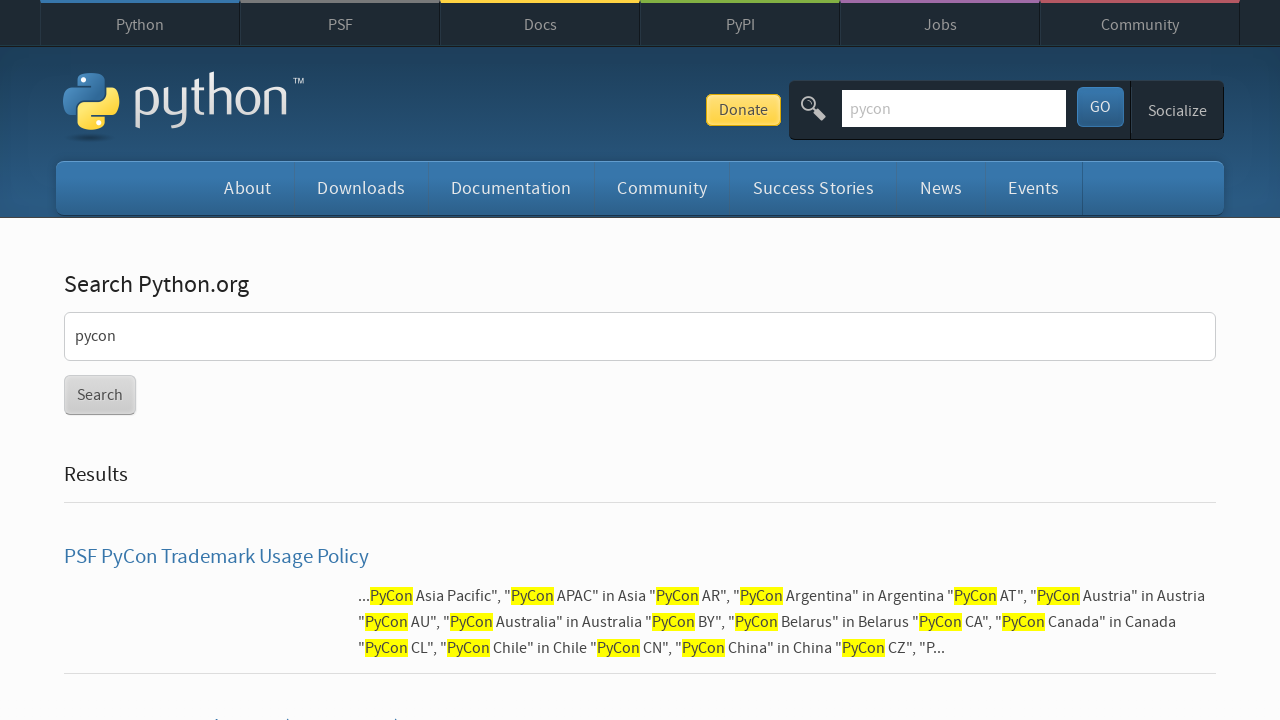